Tests the Florida Marketplace bid search functionality by filtering bids by Ad Type (Request for Proposals) and Ad Status (PREVIEW and OPEN), then executing the search.

Starting URL: https://vendor.myfloridamarketplace.com/search/bids

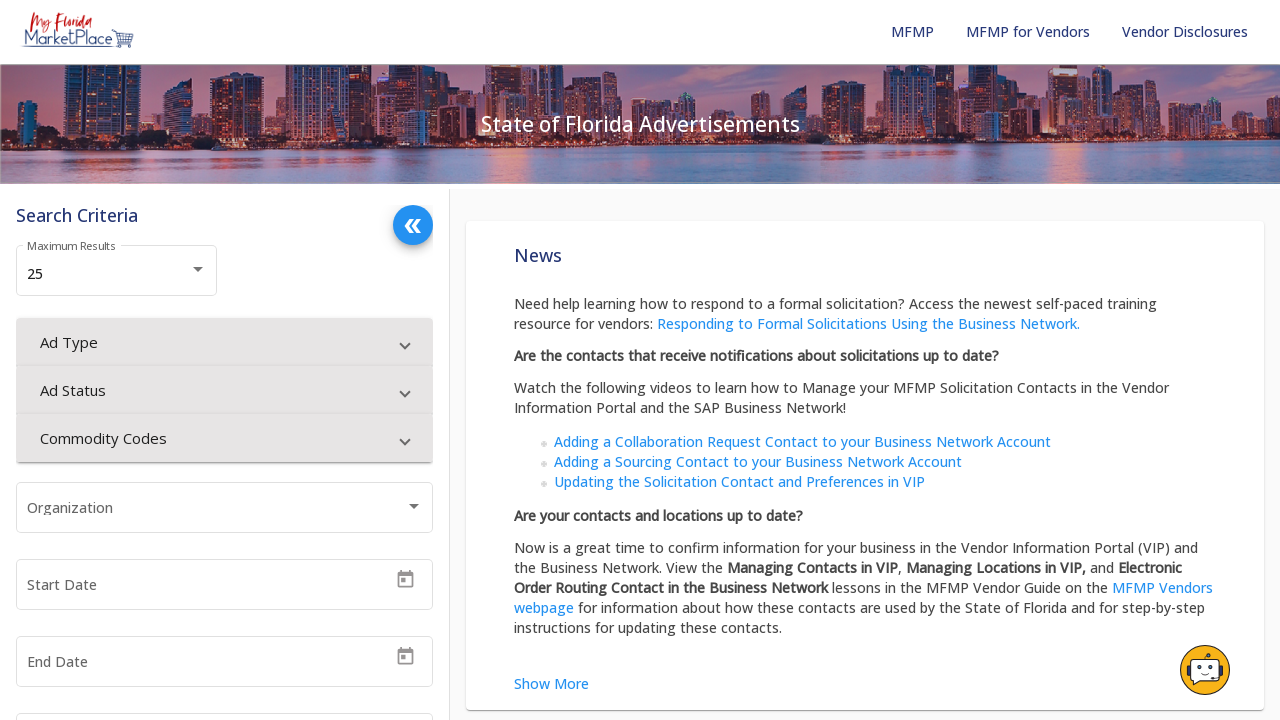

Clicked Ad Type dropdown button at (224, 342) on internal:role=button[name="Ad Type"i]
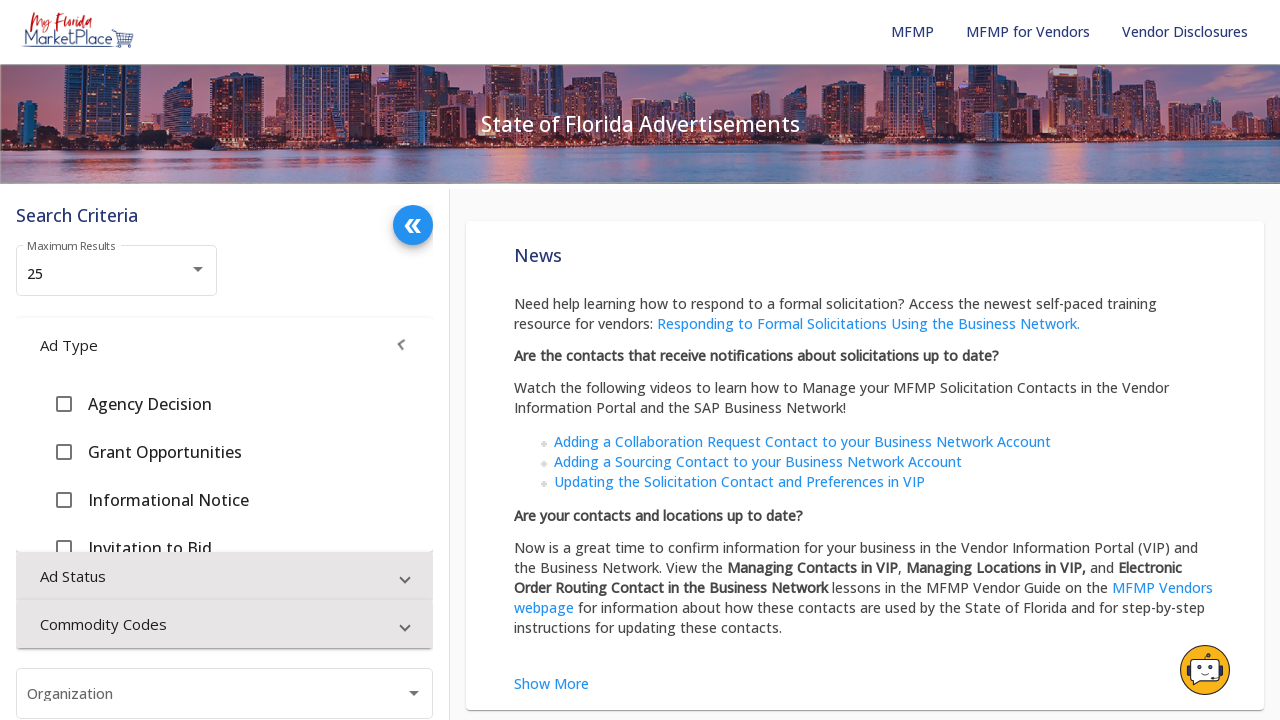

Selected 'Request for Proposals' from Ad Type dropdown at (224, 654) on internal:role=option[name="Request for Proposals"i]
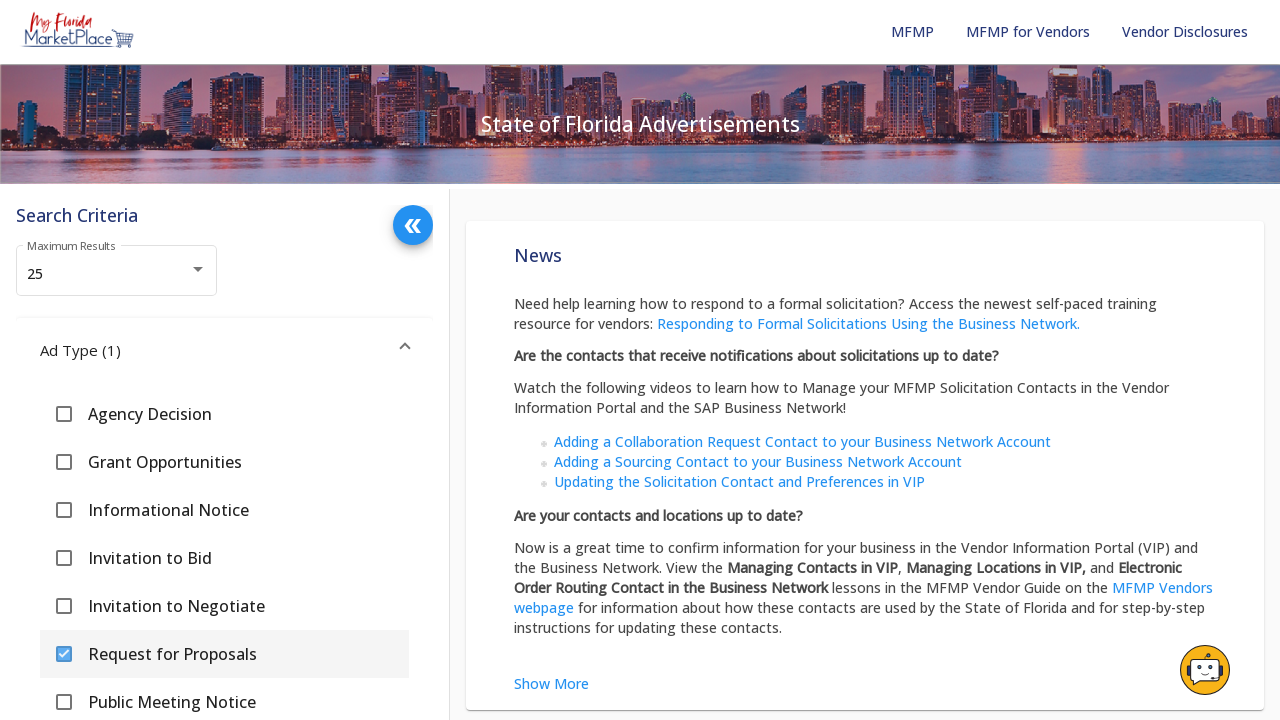

Clicked Ad Status dropdown button at (224, 483) on internal:role=button[name="Ad Status"i]
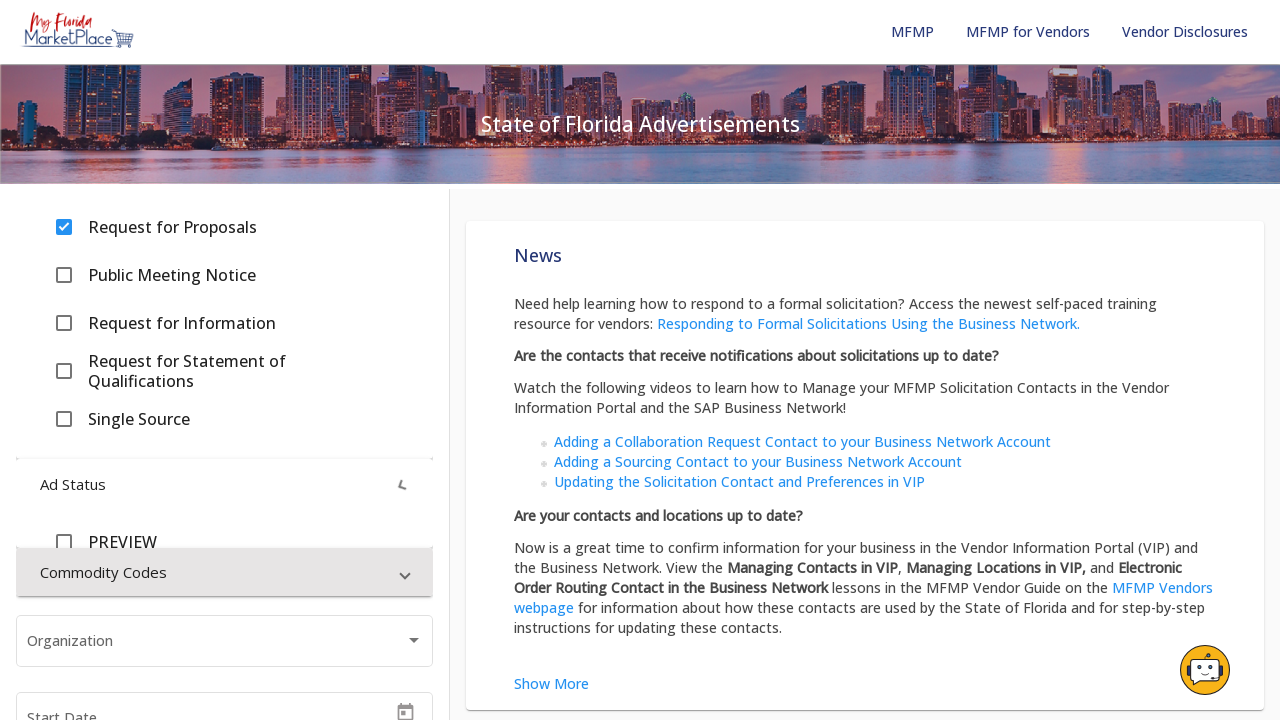

Selected 'PREVIEW' from Ad Status dropdown at (224, 555) on internal:role=option[name="PREVIEW"i]
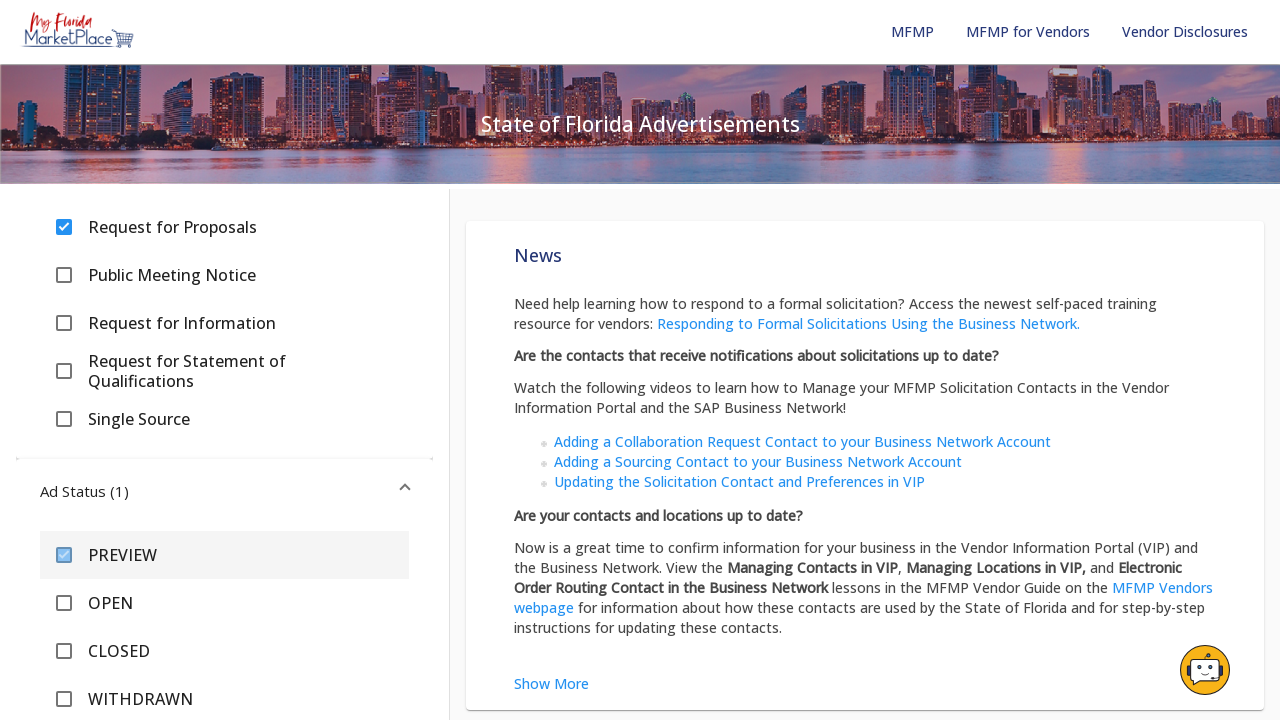

Selected 'OPEN' from Ad Status dropdown at (224, 603) on internal:role=option[name="OPEN"i]
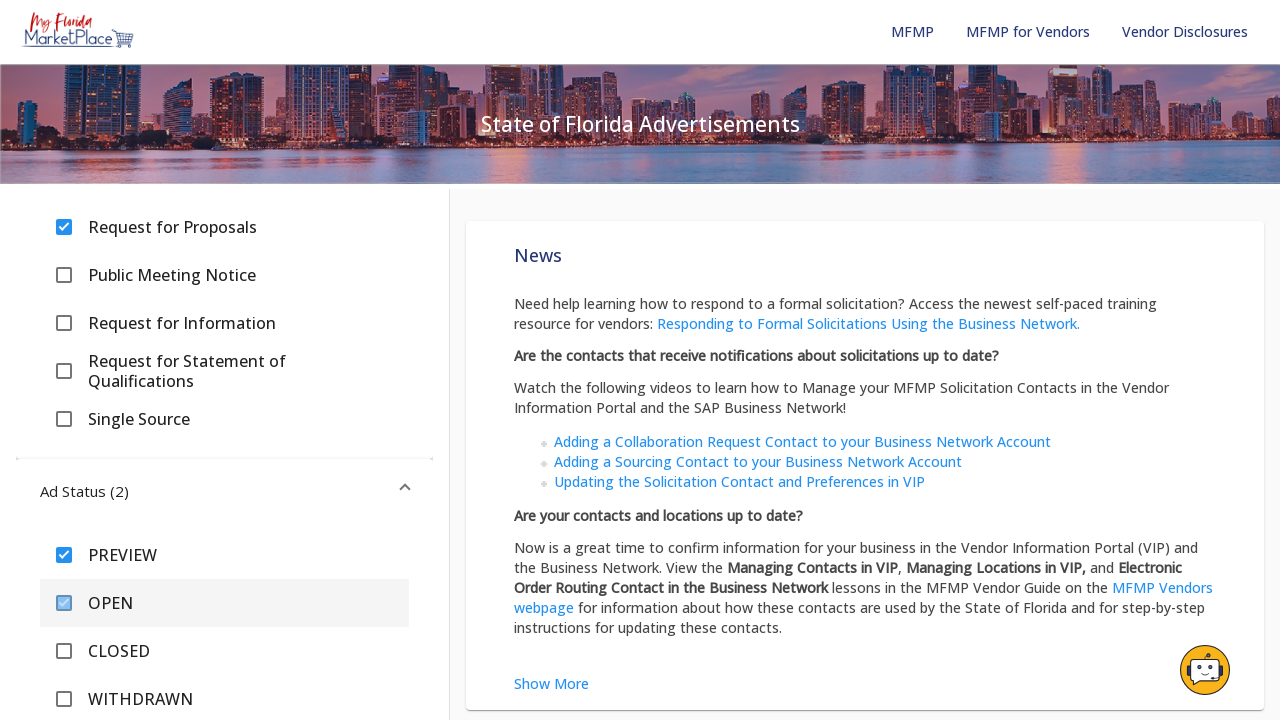

Clicked Search button to execute bid search with filters at (395, 636) on internal:role=button[name="Search"i]
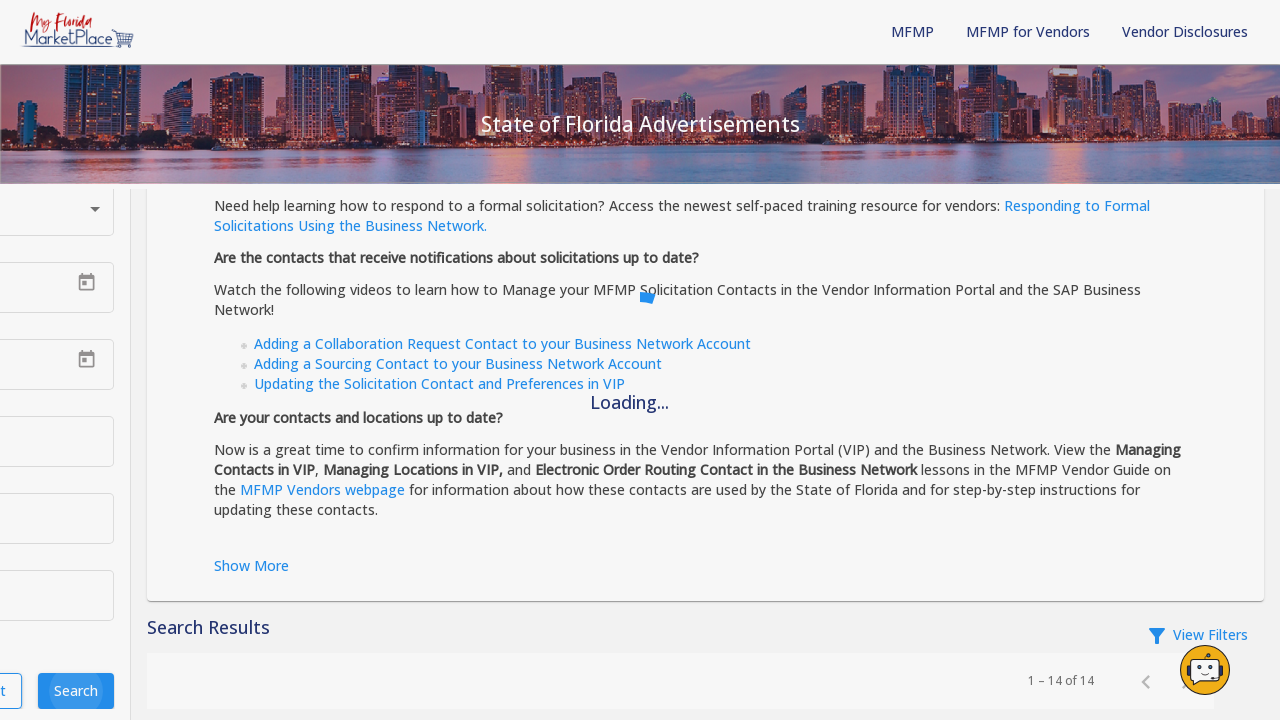

Waited for search results to load (networkidle)
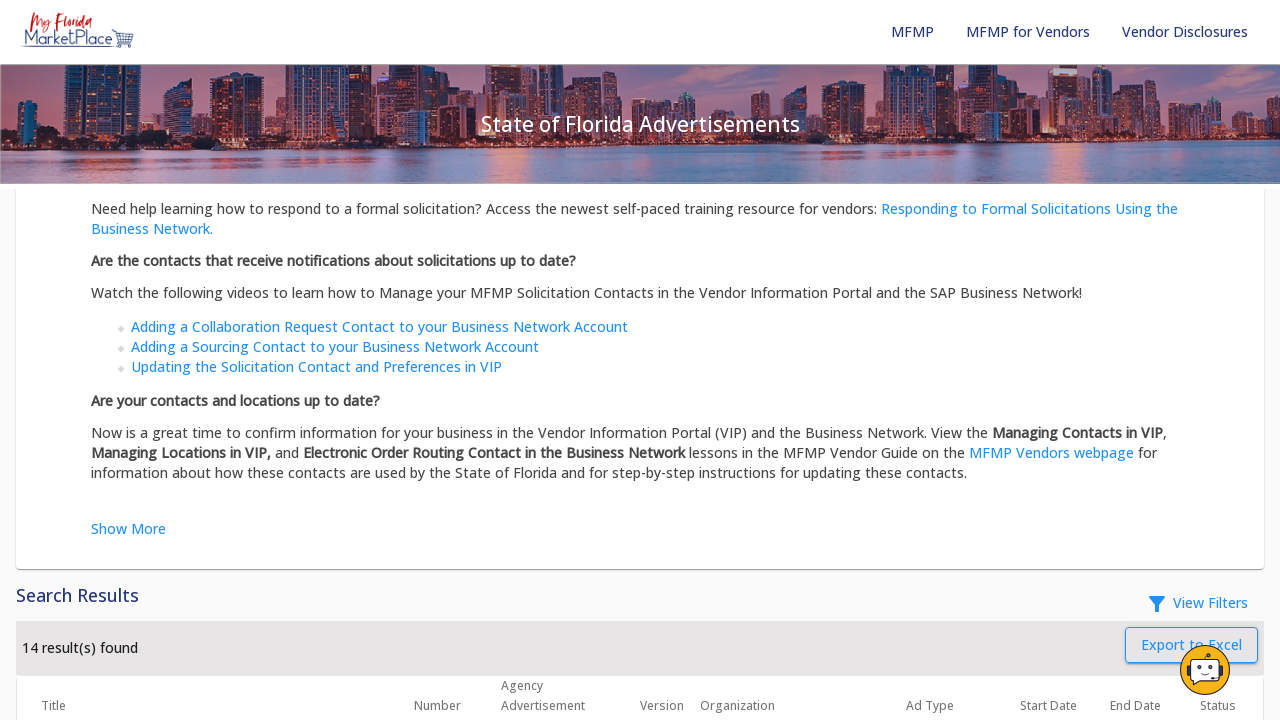

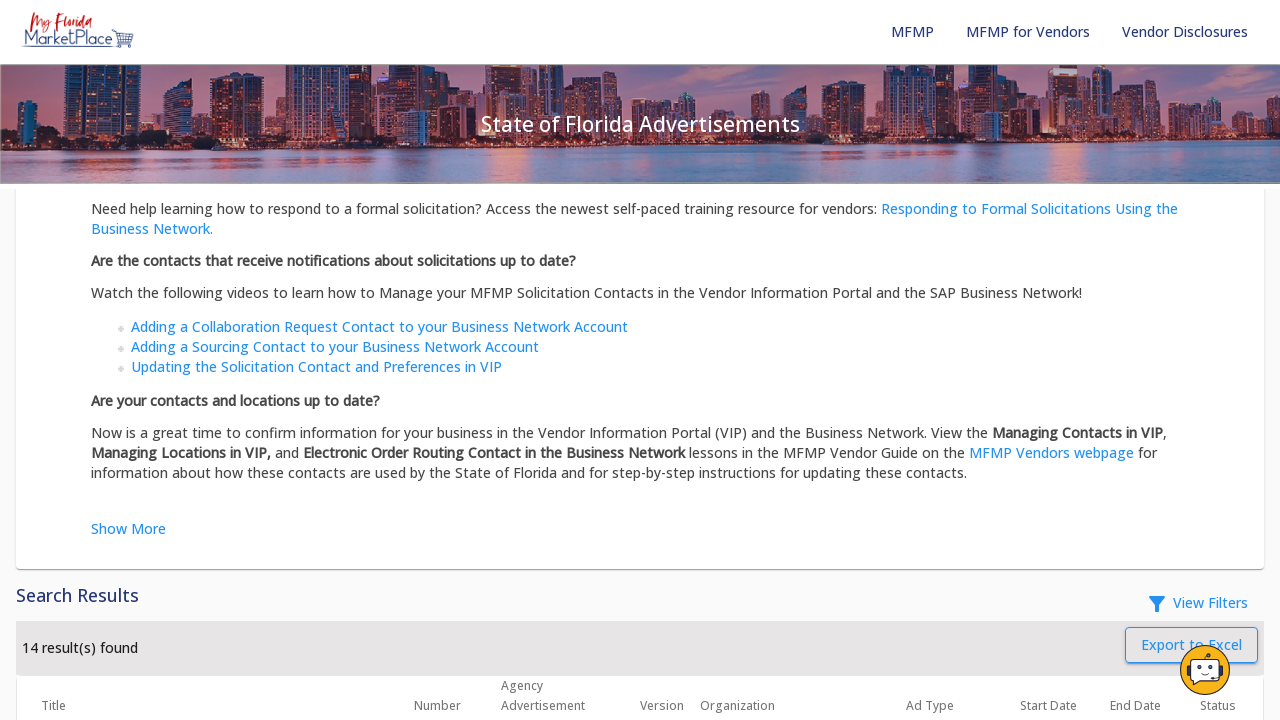